Tests a math quiz form by reading a value from the page, calculating the logarithm of the absolute value of 12*sin(x), filling in the answer, checking a checkbox, clicking a radio button, and submitting the form.

Starting URL: https://suninjuly.github.io/math.html

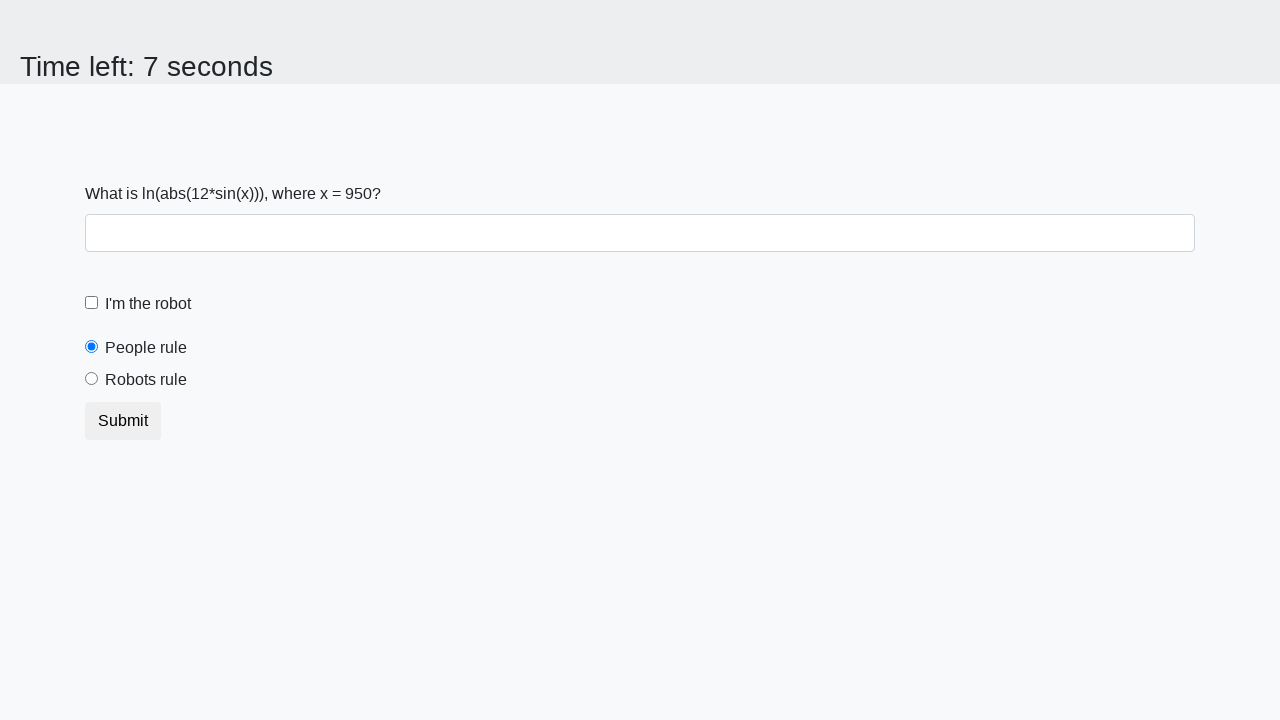

Read x value from the page
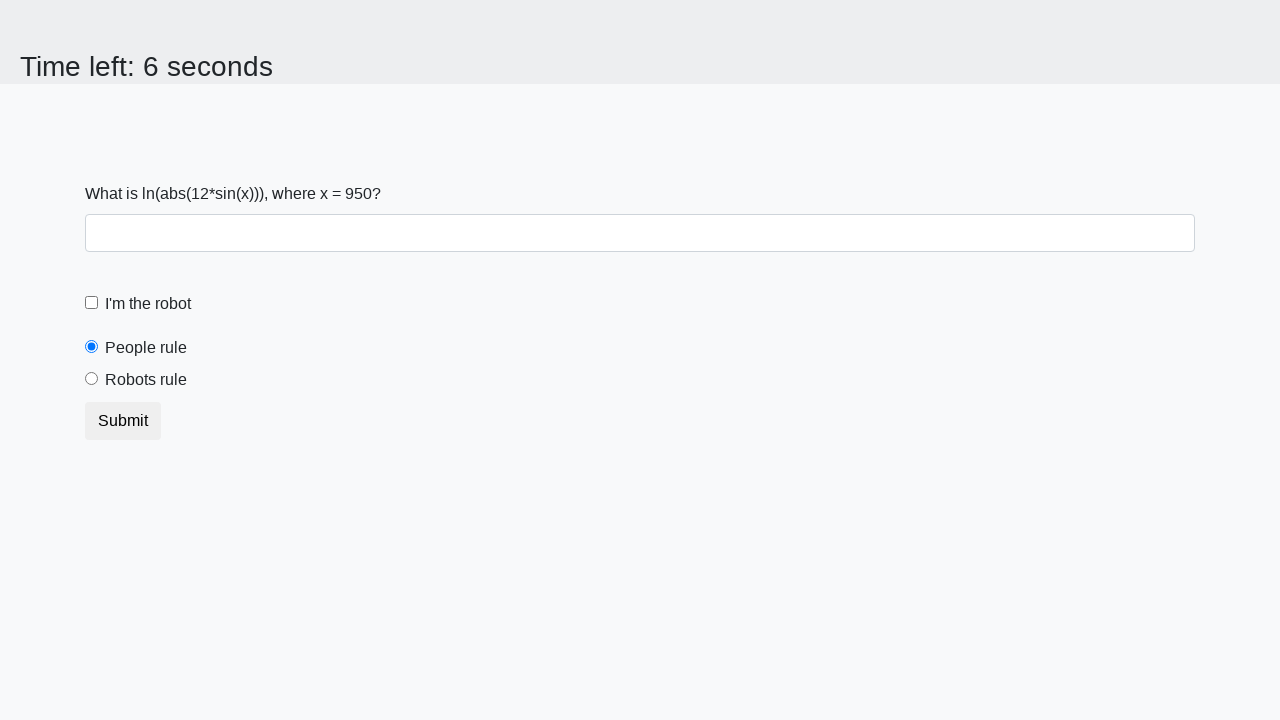

Calculated logarithm of absolute value of 12*sin(950)
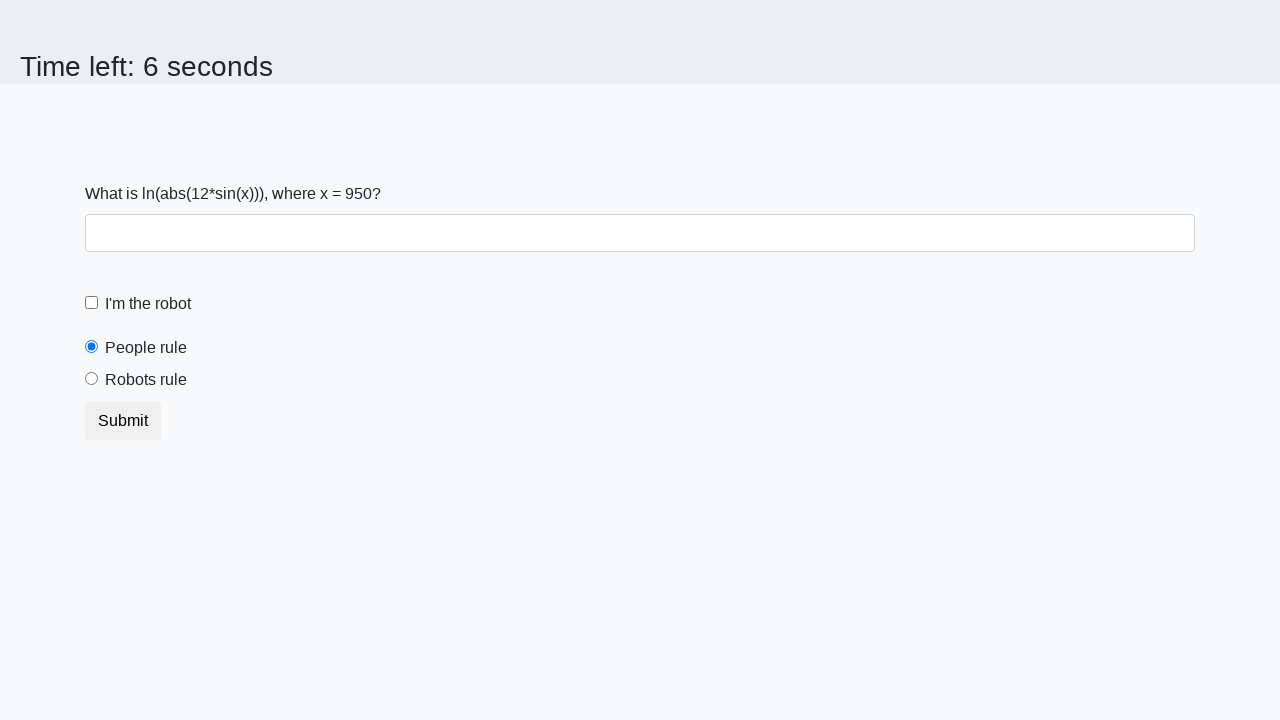

Filled answer field with calculated value: 2.4288280230302446 on #answer
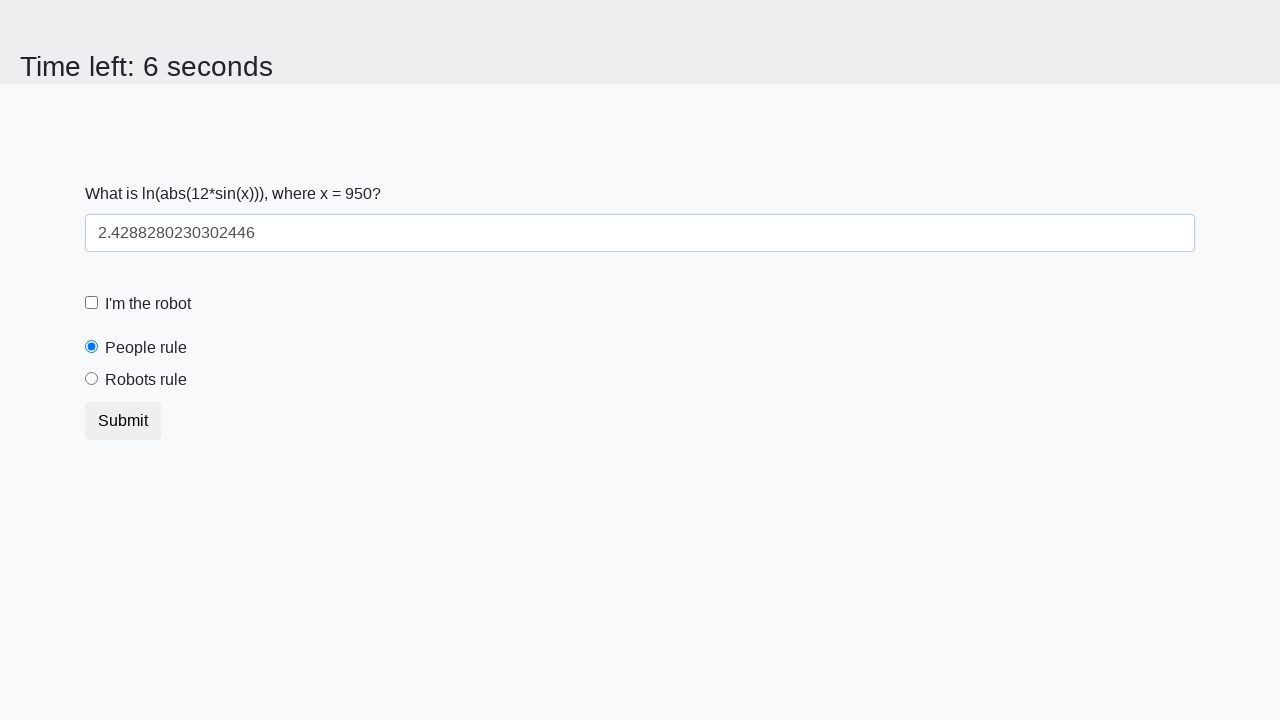

Clicked the robot checkbox at (92, 303) on #robotCheckbox
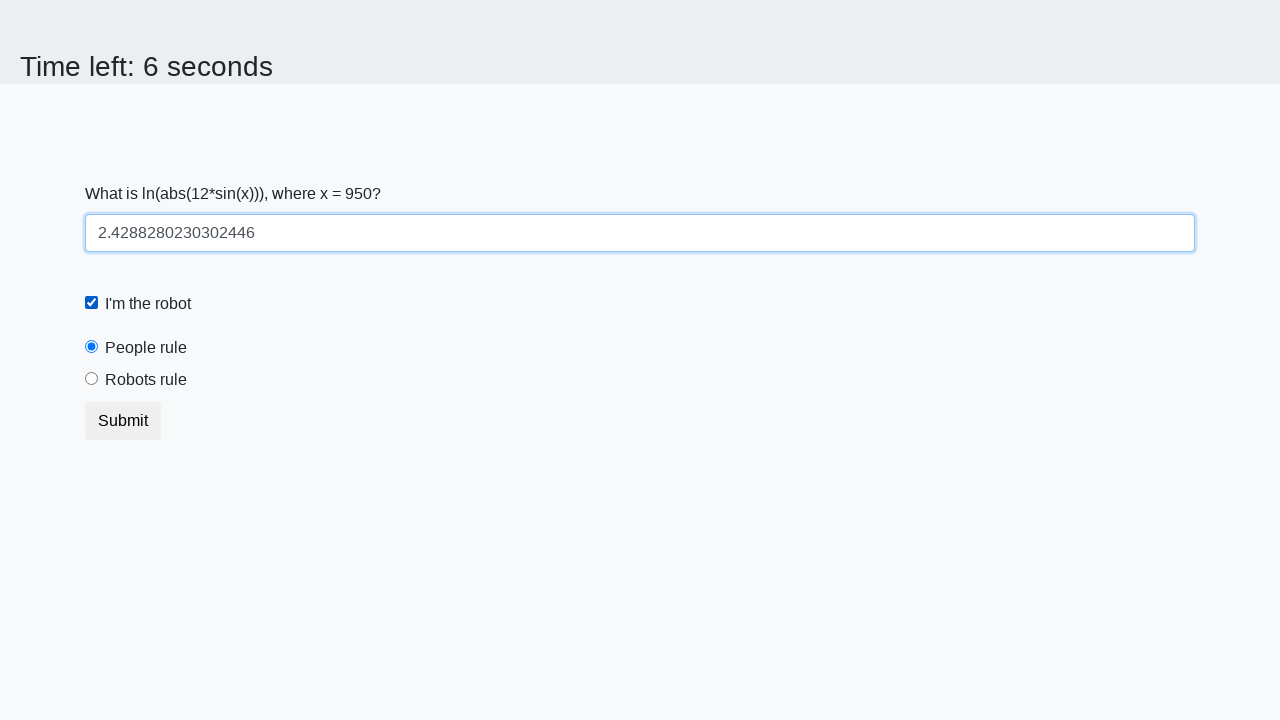

Clicked the robots rule radio button at (92, 379) on #robotsRule
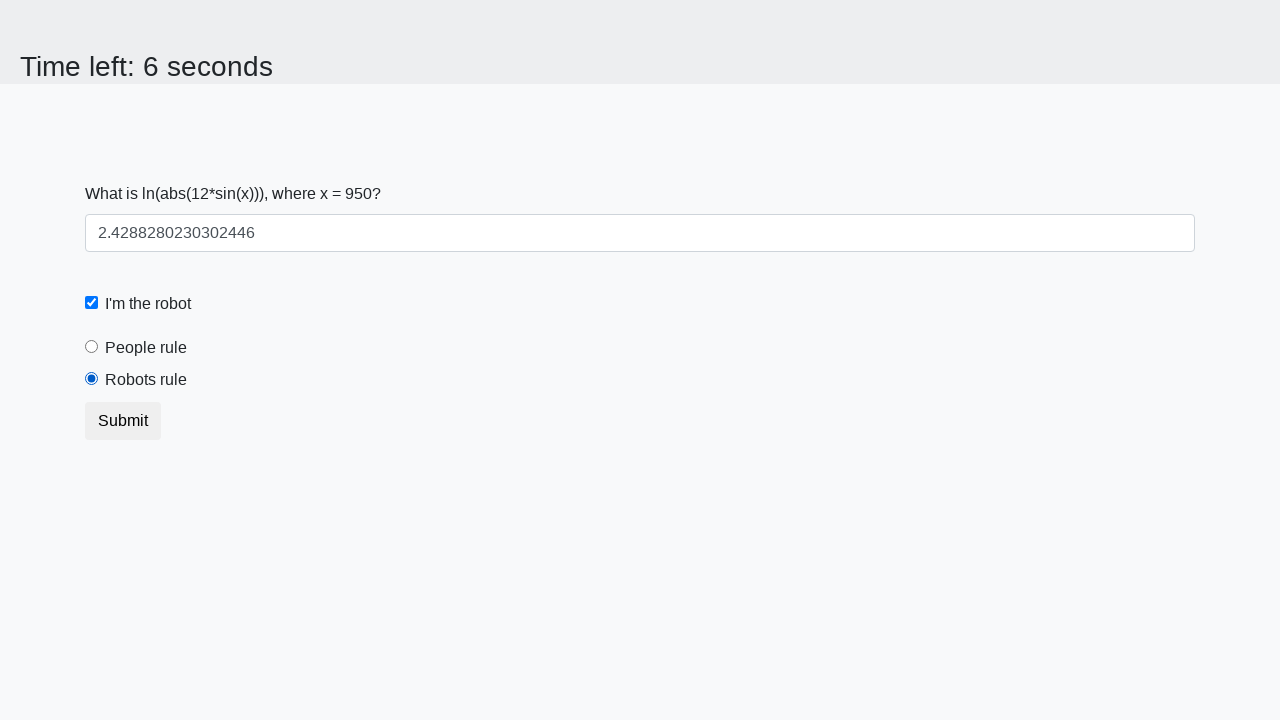

Clicked the Submit button to submit the form at (123, 421) on xpath=//button[text()='Submit']
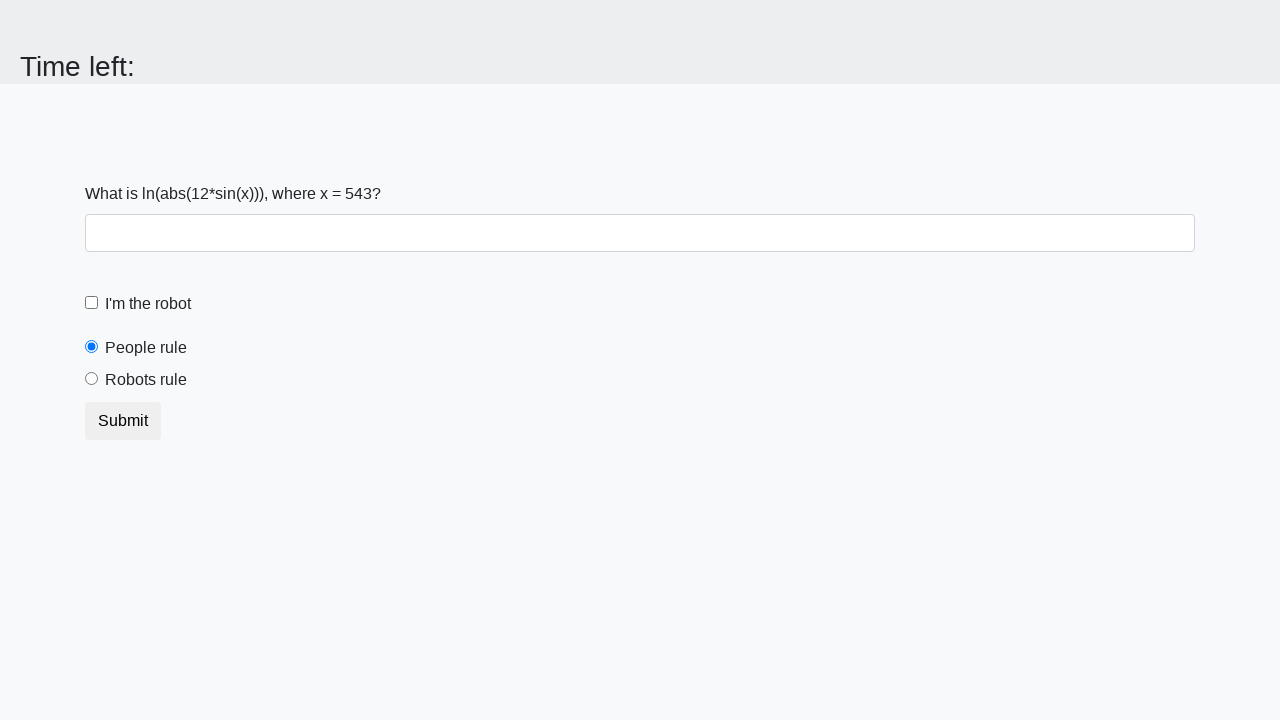

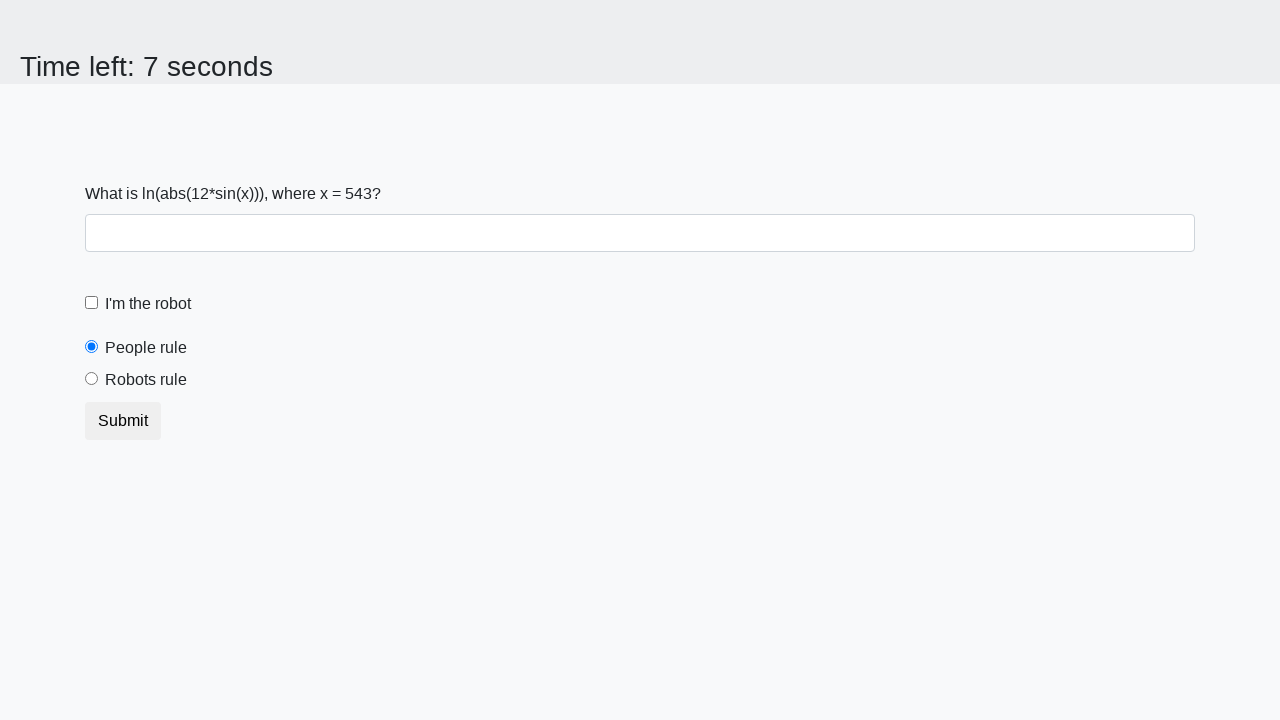